Tests Hacker News search functionality by searching for "playwright" and verifying that search results are displayed

Starting URL: https://hackernews-seven.vercel.app

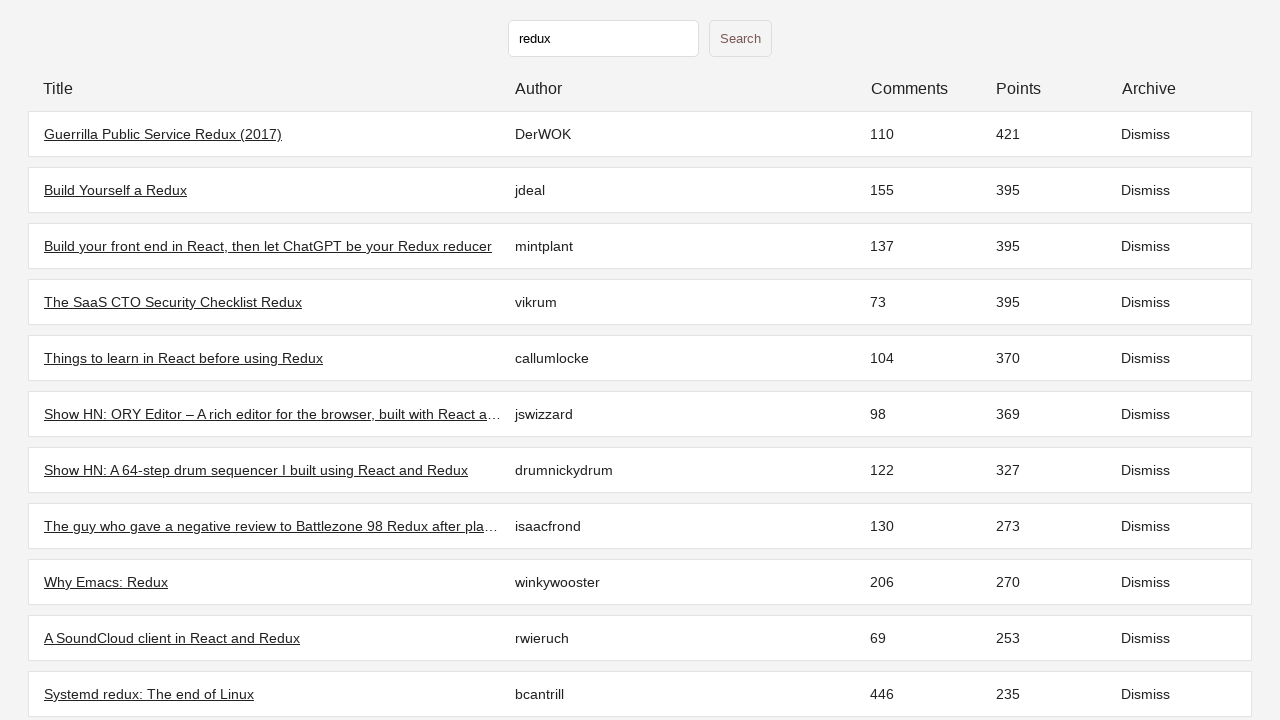

Filled search field with 'playwright' on input[type="search"], input[type="text"], input[placeholder*="search" i], input[
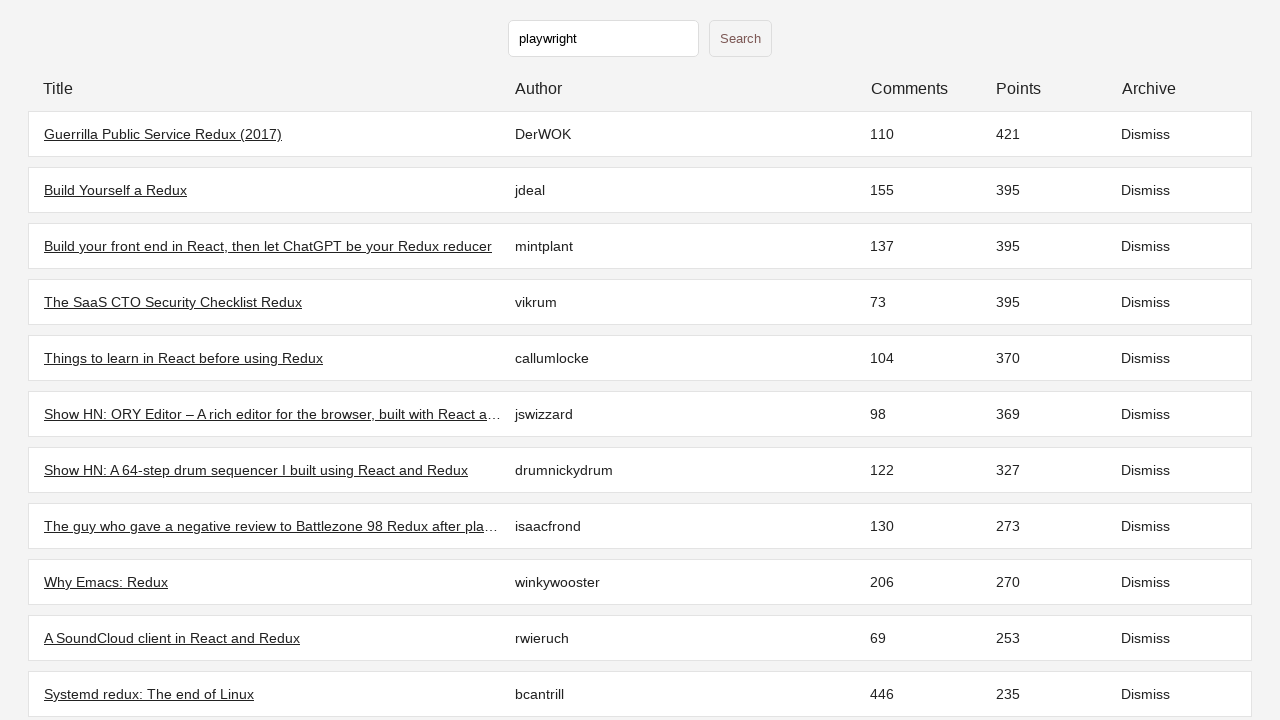

Pressed Enter to submit search query on input[type="search"], input[type="text"], input[placeholder*="search" i], input[
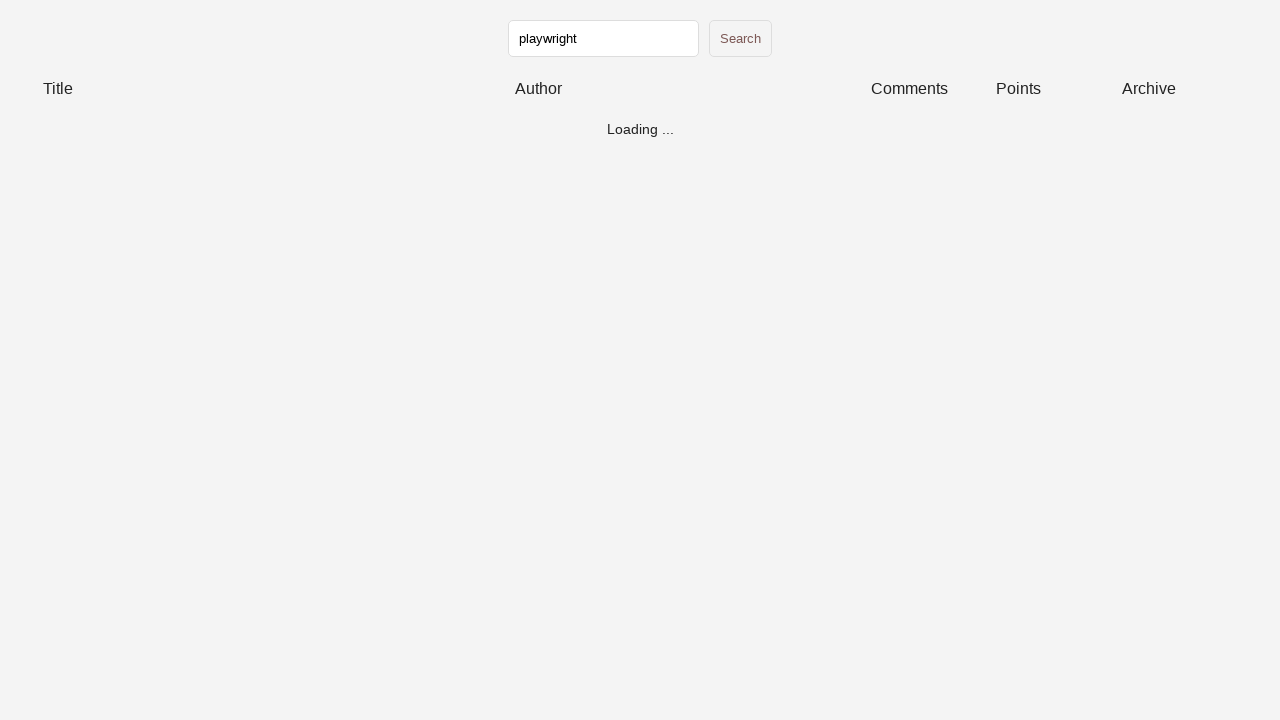

Search results loaded - table rows appeared
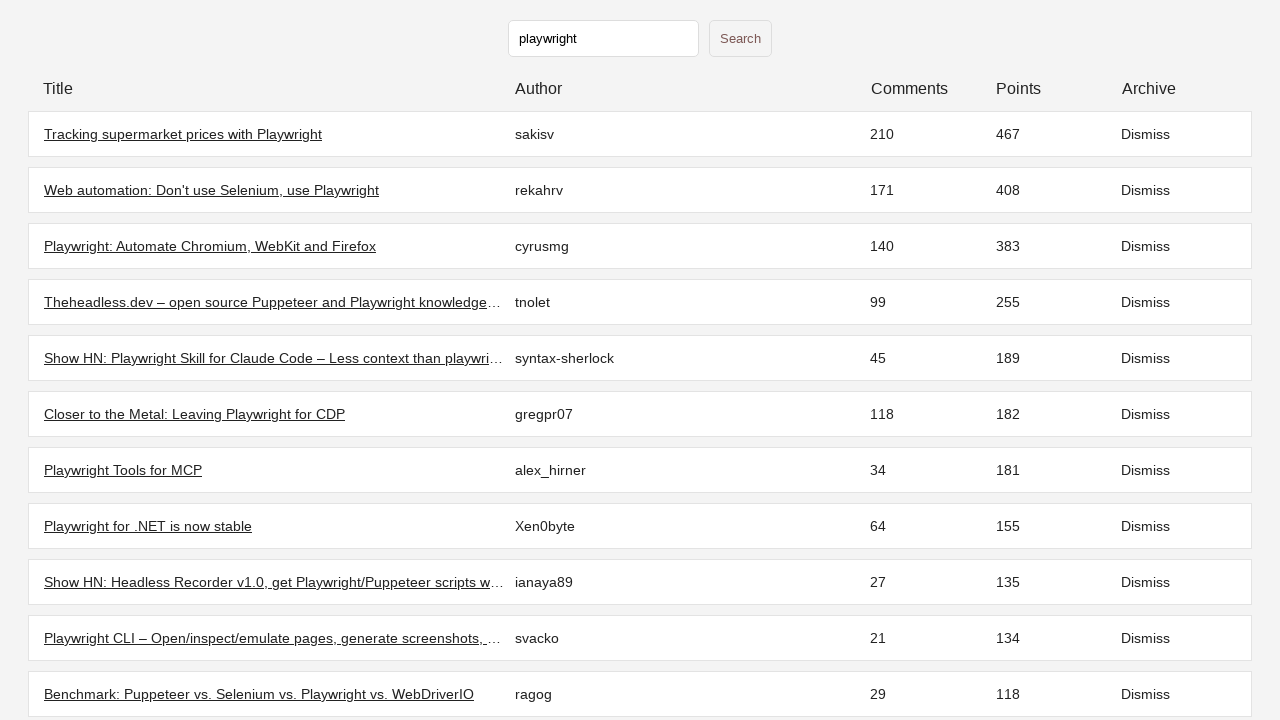

Retrieved 100 search result rows
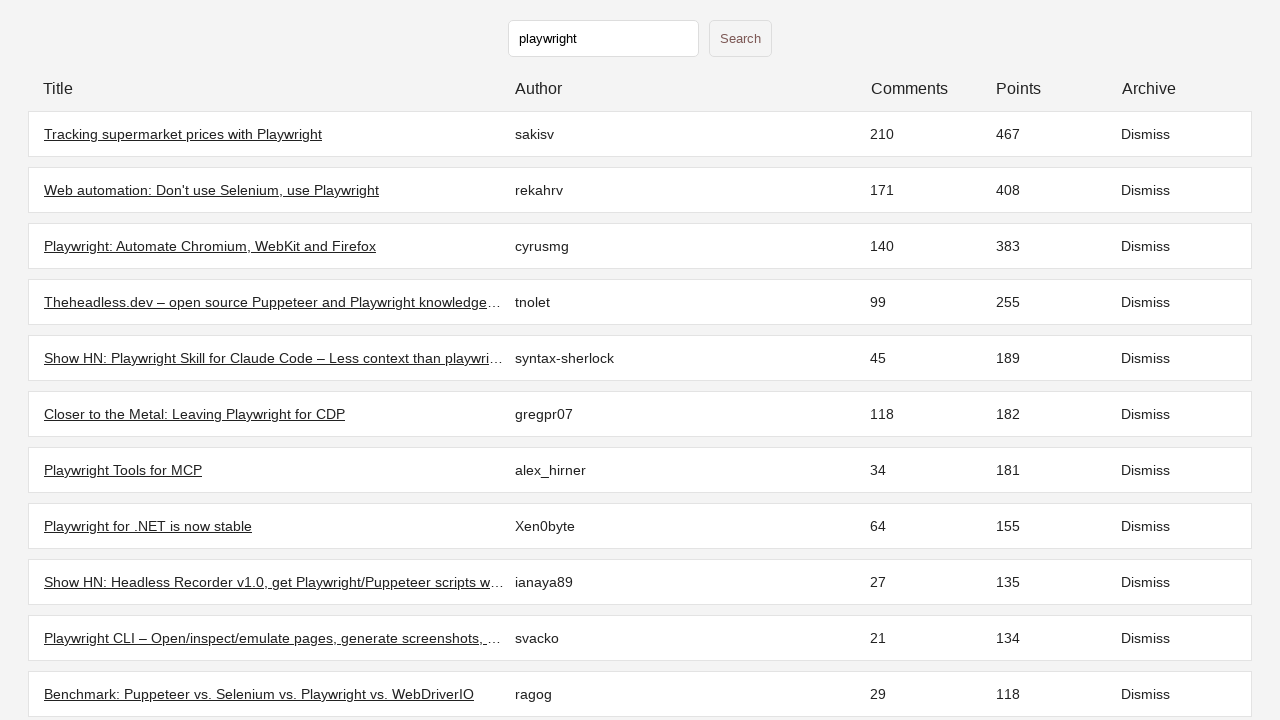

Assertion passed - at least one search result is displayed
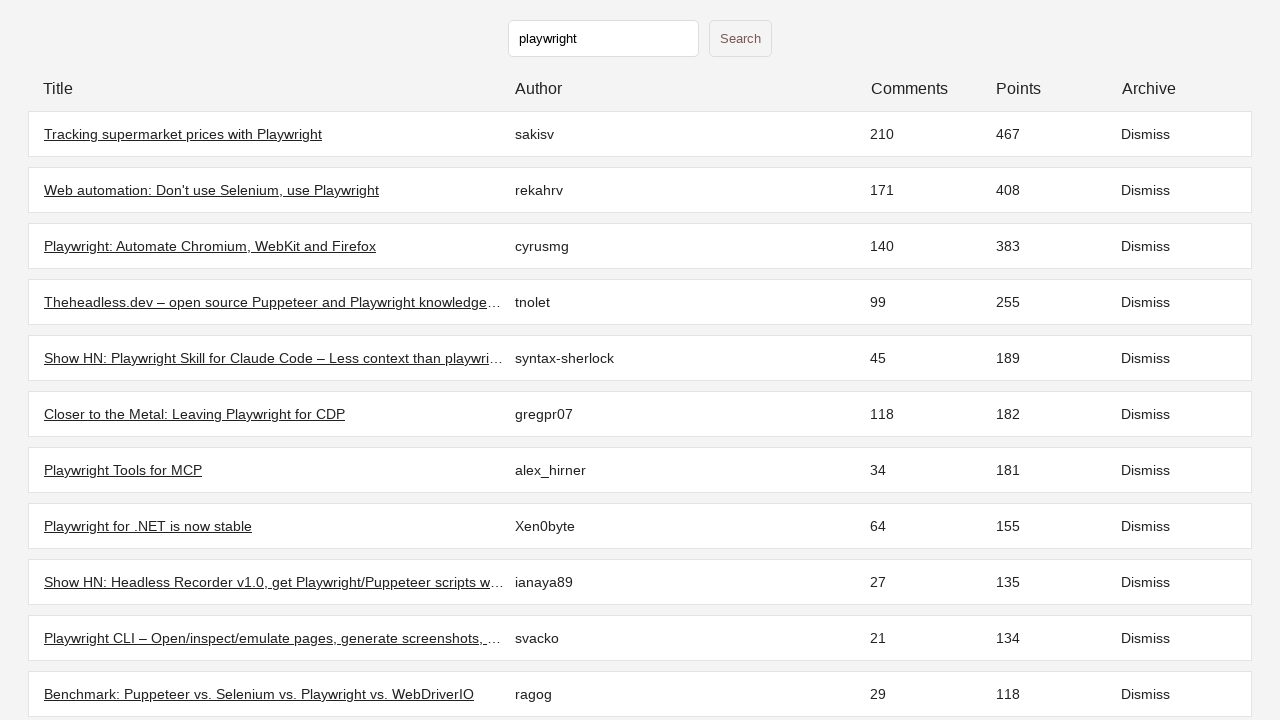

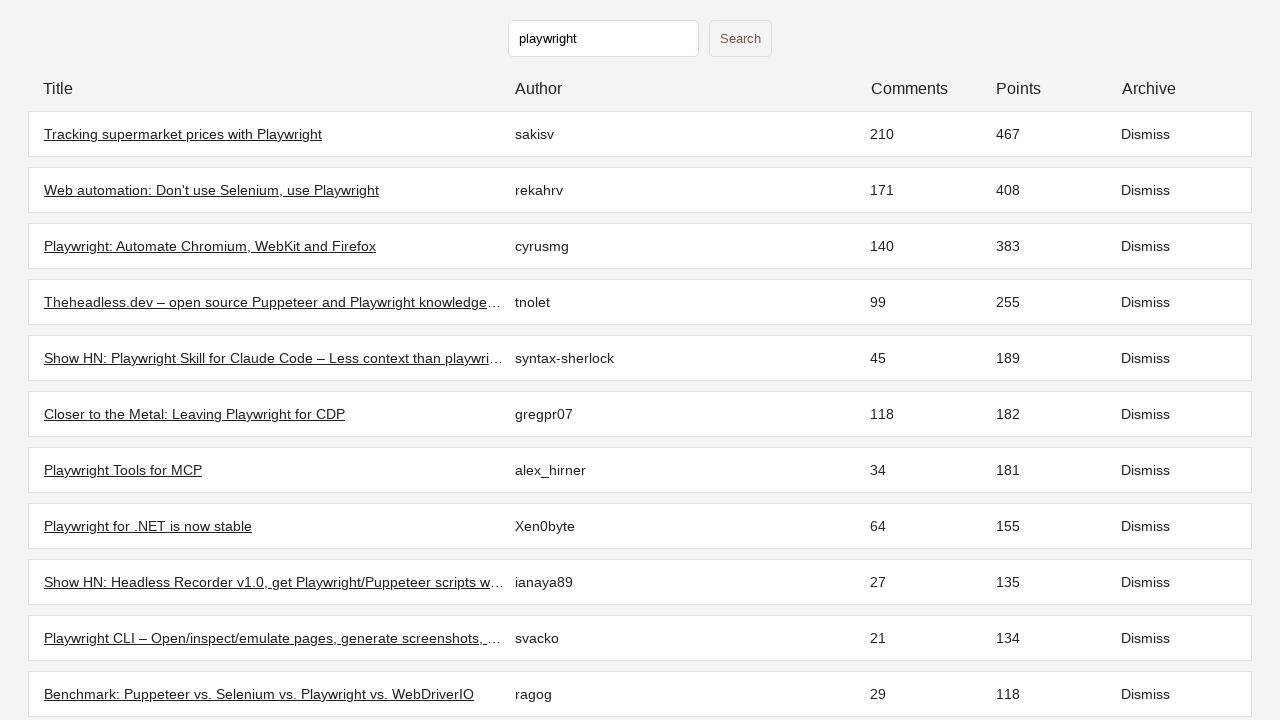